Tests double-click action on a button element

Starting URL: https://trytestingthis.netlify.app/

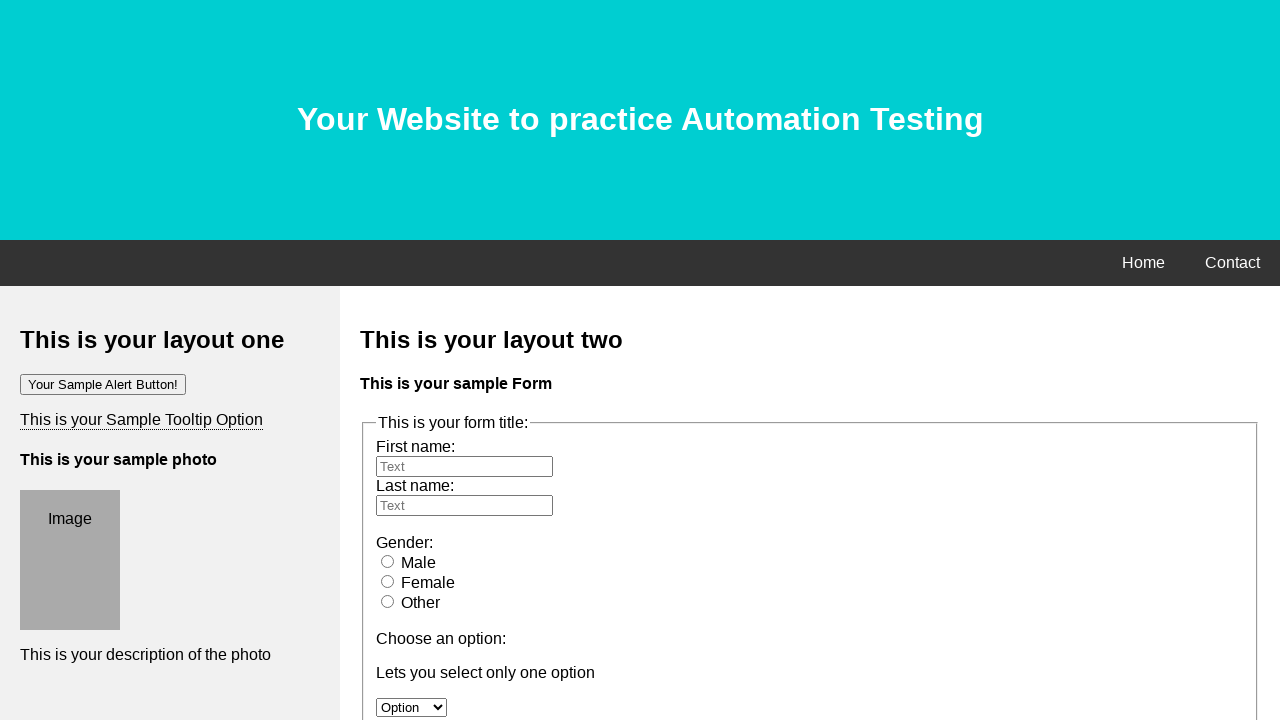

Double-clicked the 'Double-click me' button at (74, 361) on button:has-text('Double-click me')
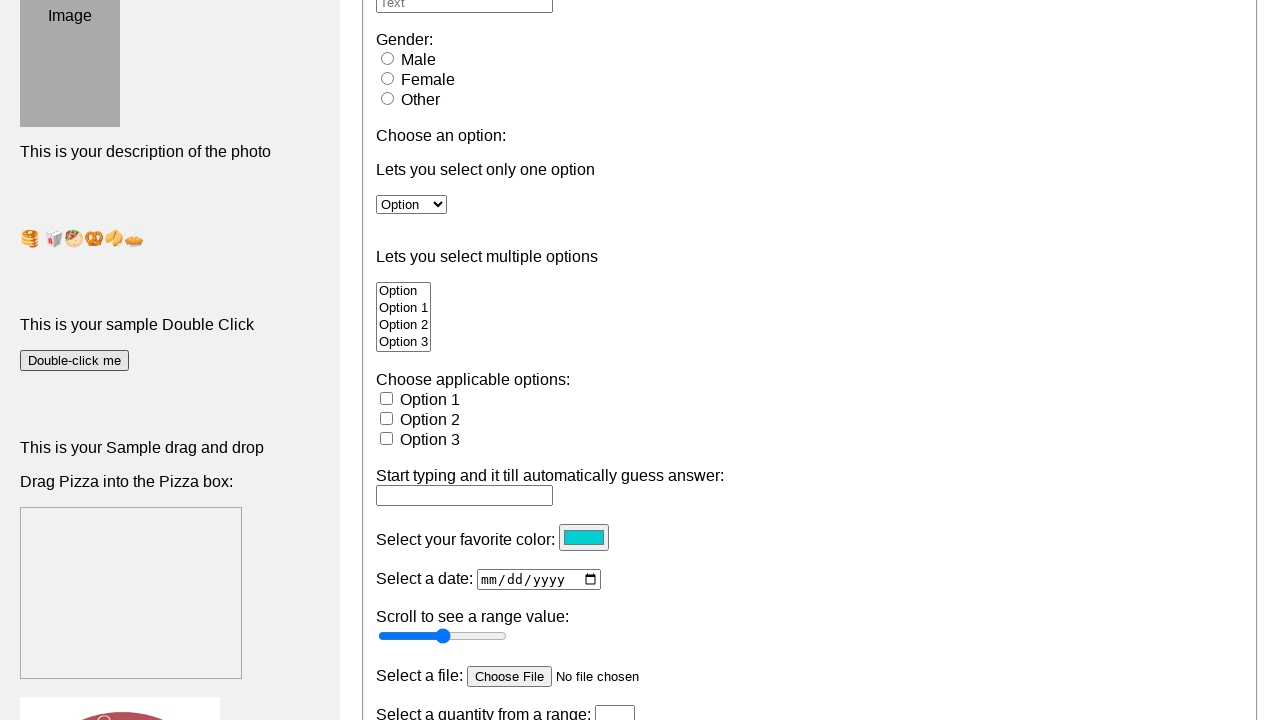

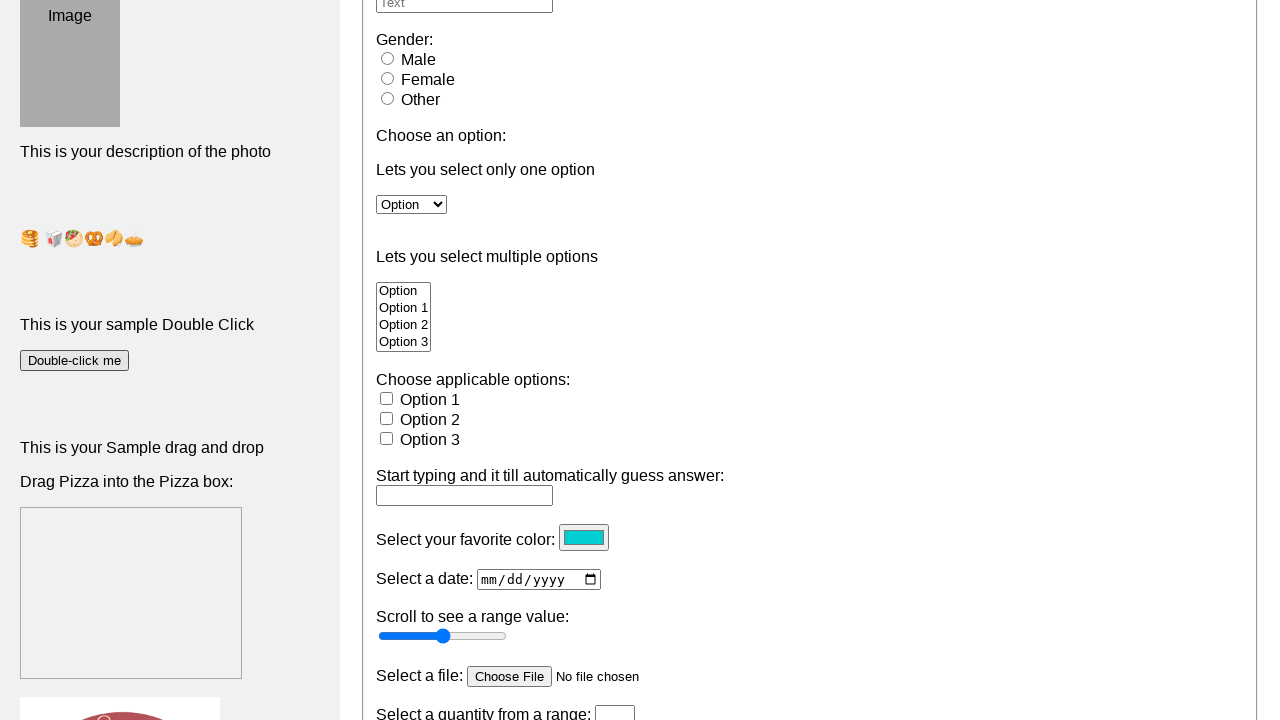